Tests scrolling functionality using JavaScript by scrolling to a specific element on the registration page

Starting URL: https://demo.automationtesting.in/Register.html

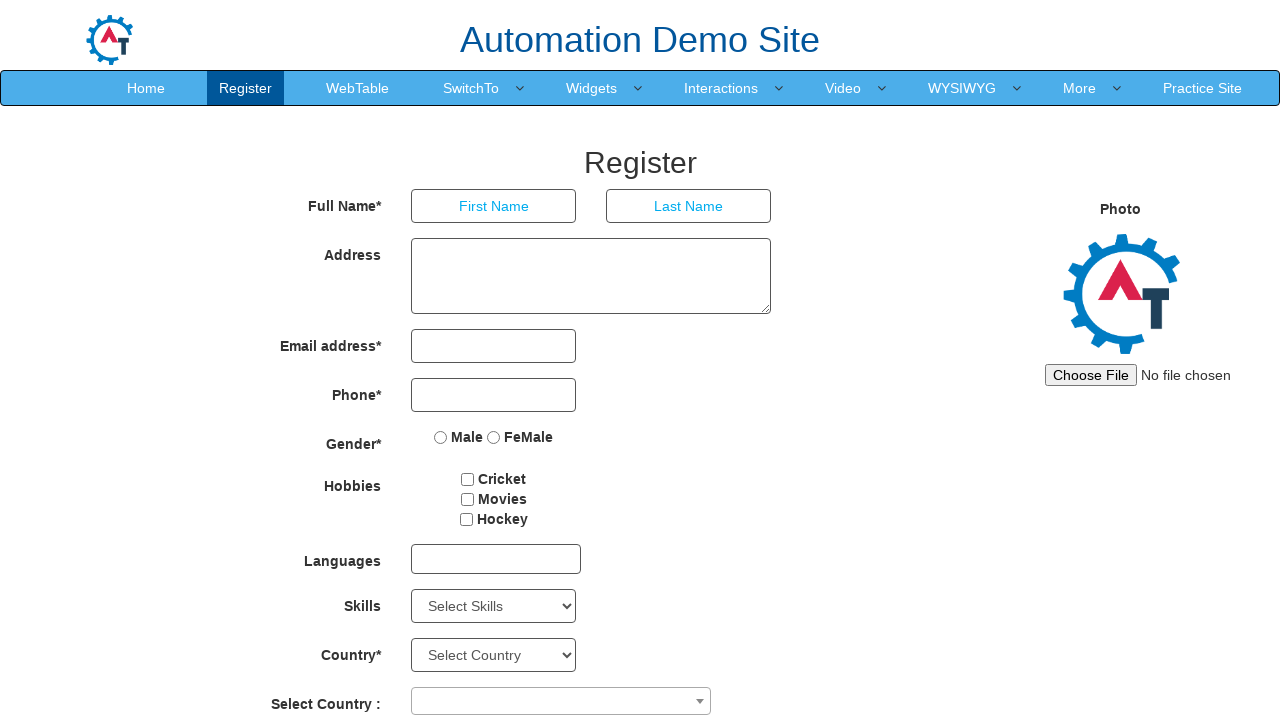

Located button element with ID 'Button1'
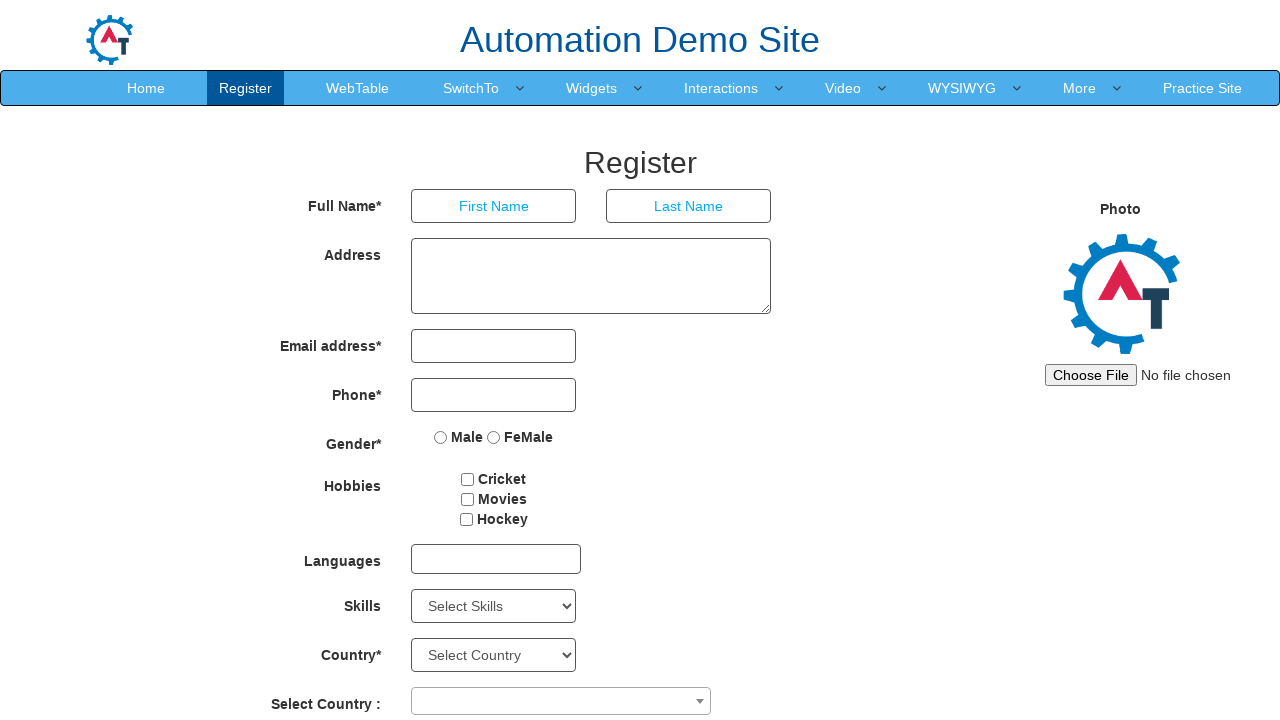

Scrolled to button element using JavaScript
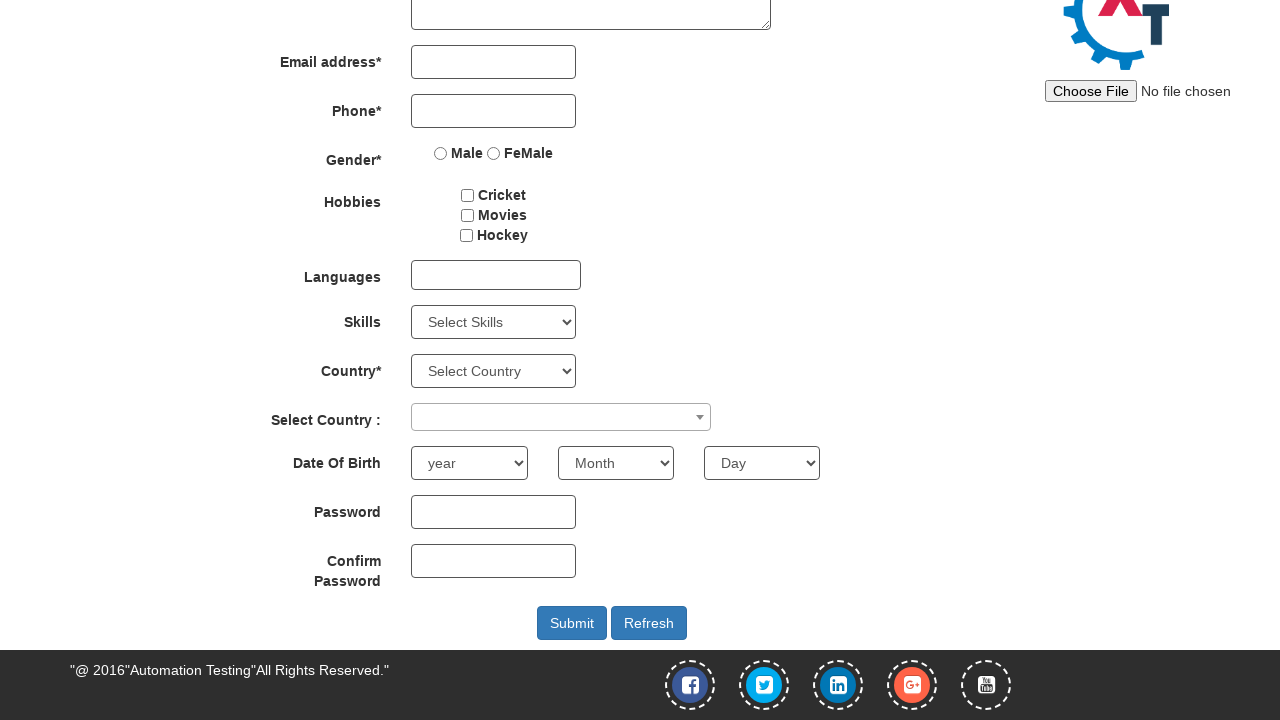

Waited 2 seconds to observe the scroll effect
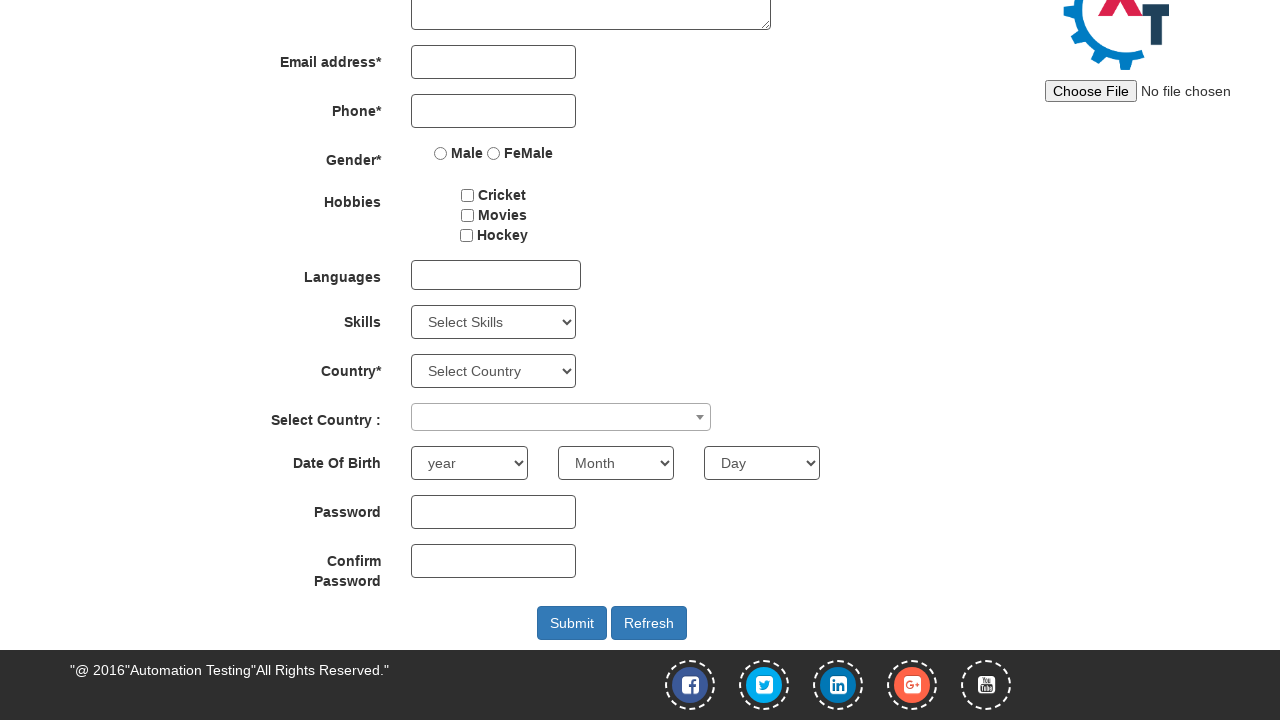

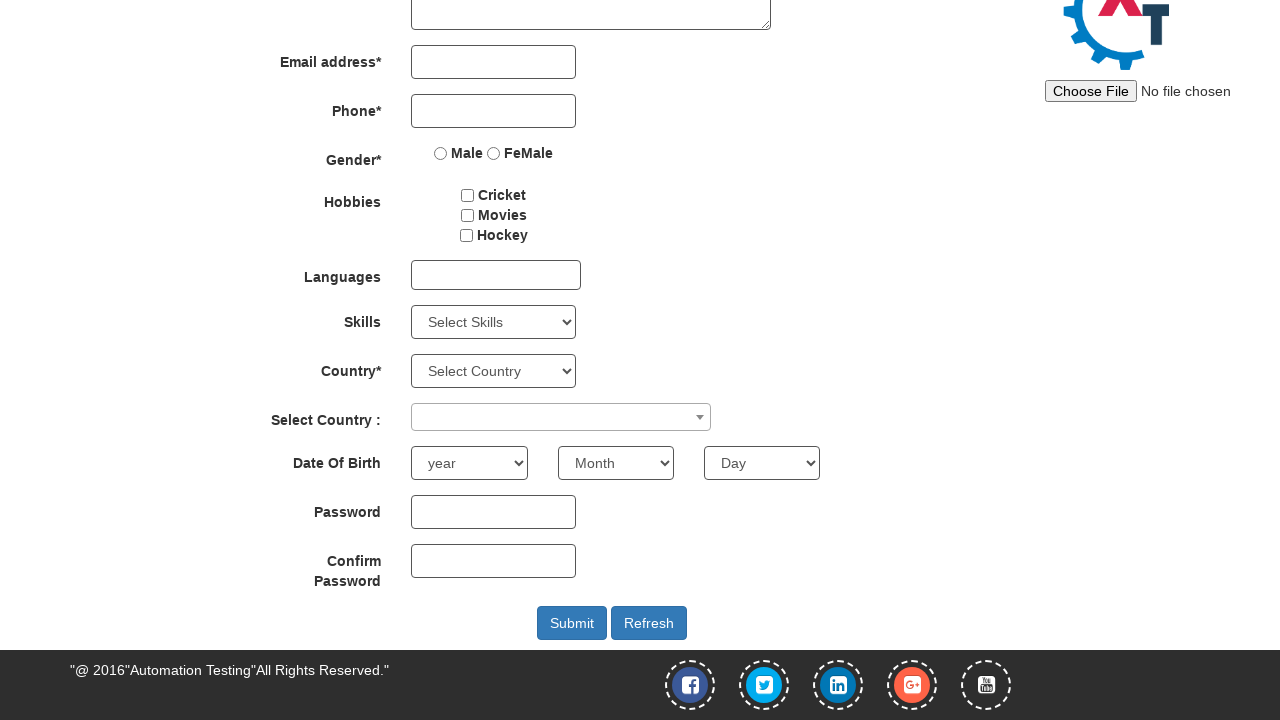